Tests email field validation with invalid email formats and verifies error messages

Starting URL: https://www.mobicip.com/support

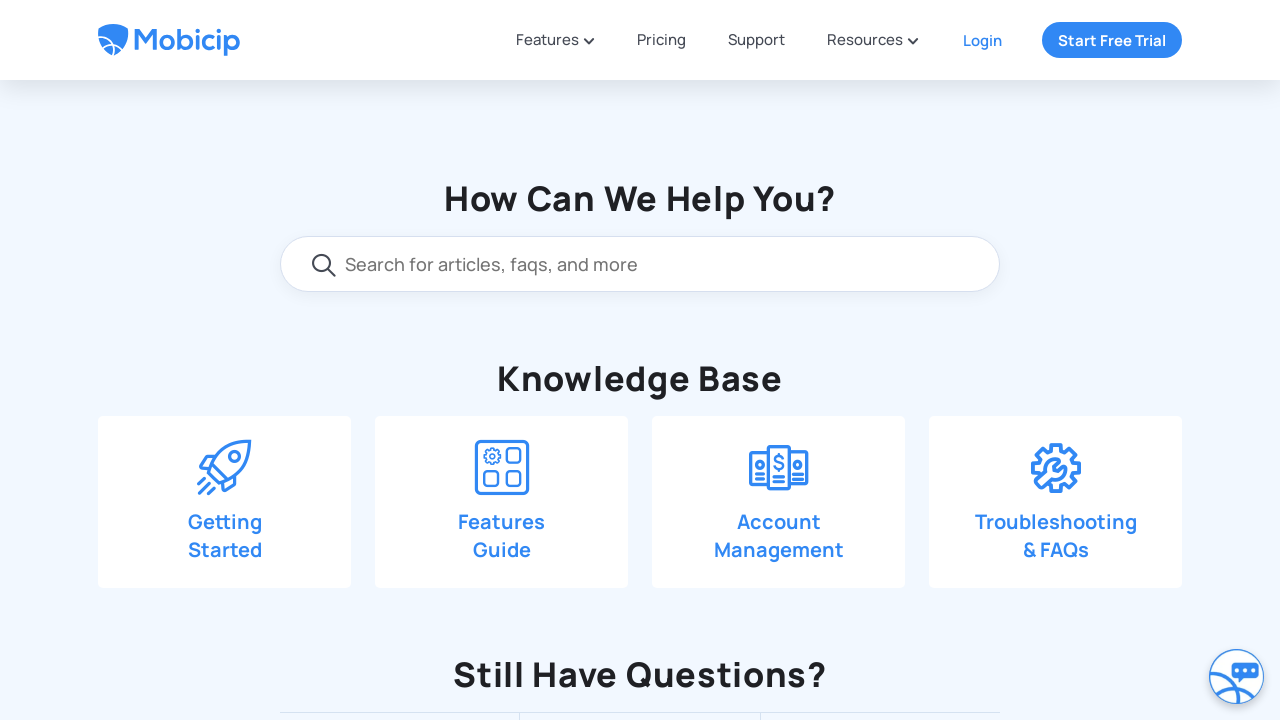

Scrolled down 550 pixels to view contact form section
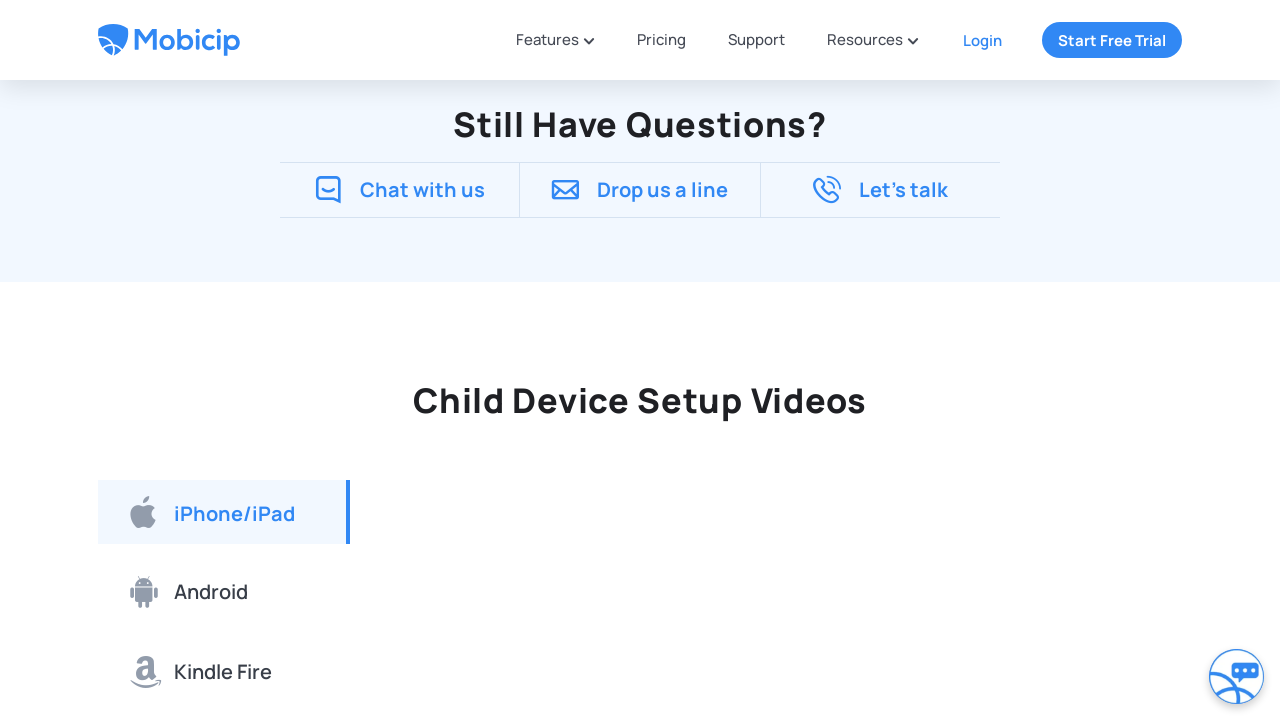

Clicked 'Drop us a line' button to open contact form at (663, 190) on xpath=//span[text()='Drop us a line']
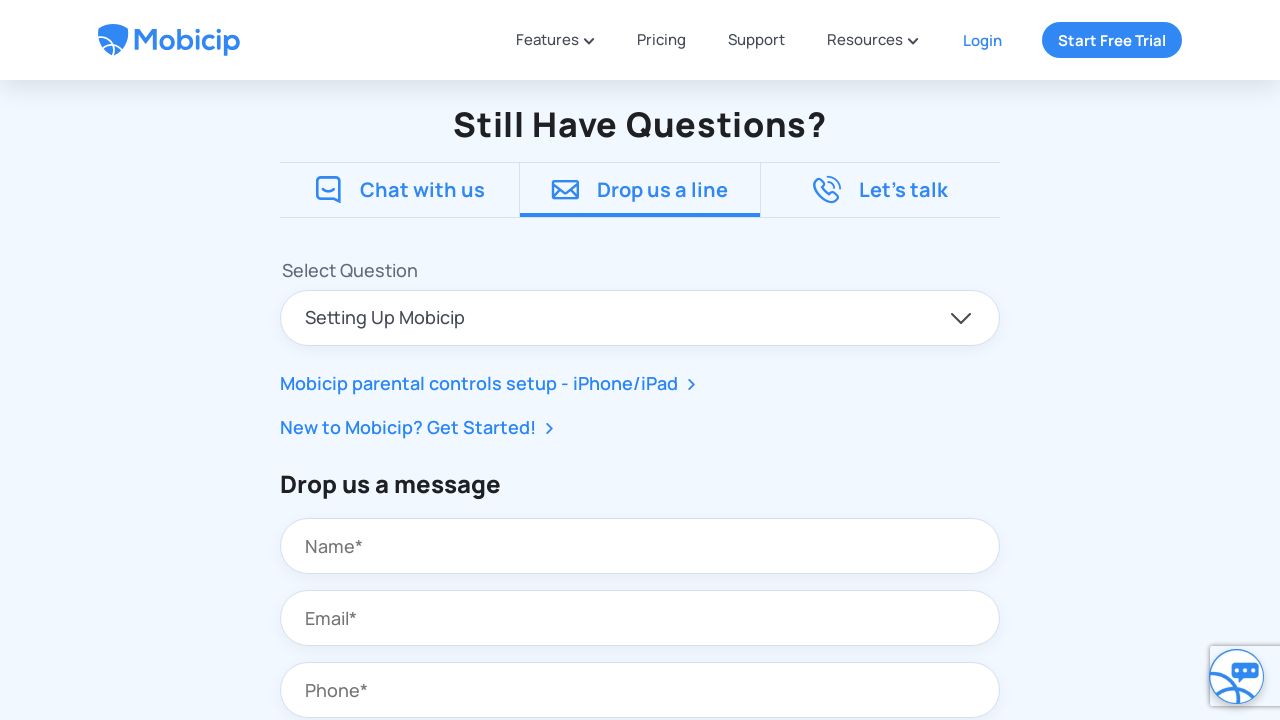

Cleared email input field on input#contact_email
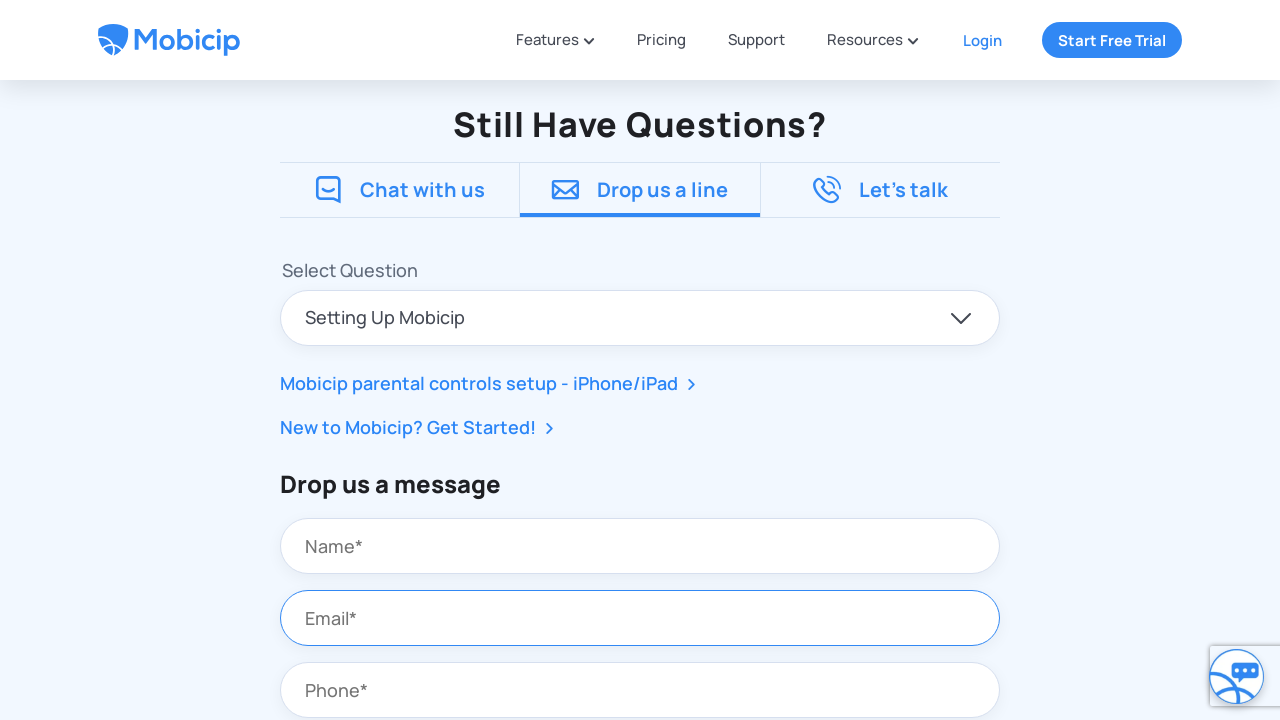

Filled email field with invalid email format 'vikram+!@#@mobicip.com' on input#contact_email
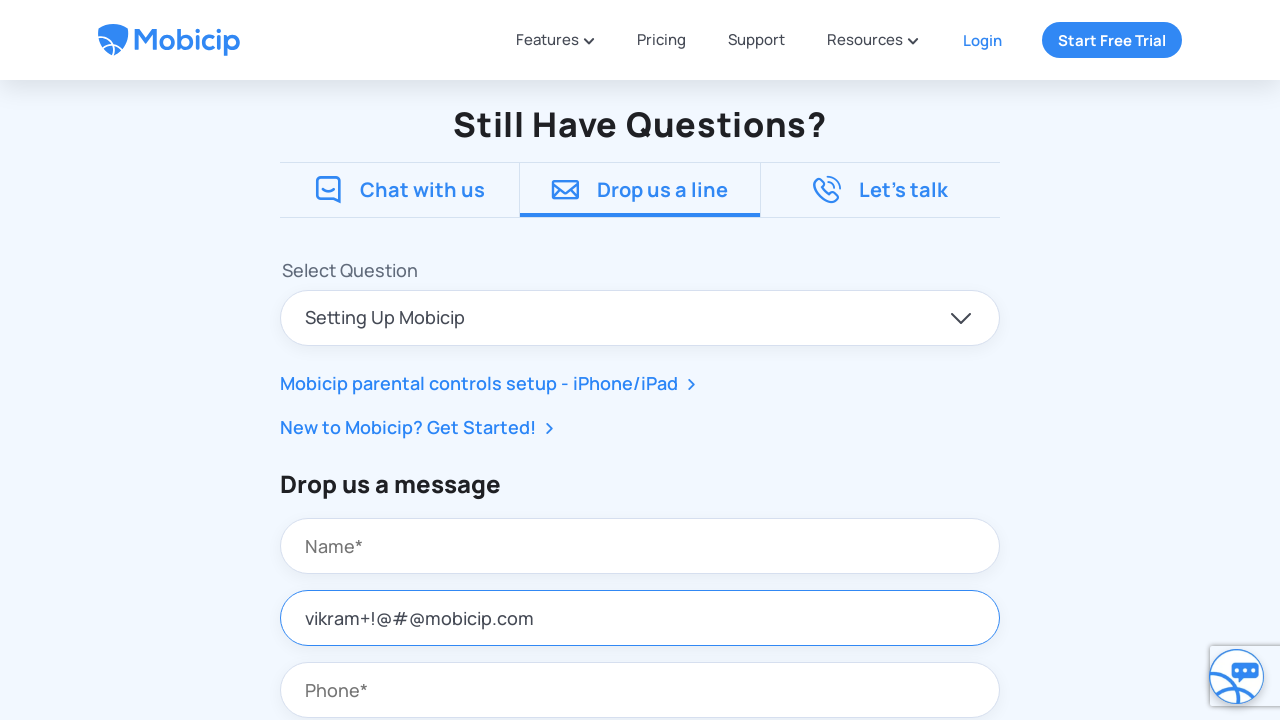

Scrolled down 350 pixels to view submit button
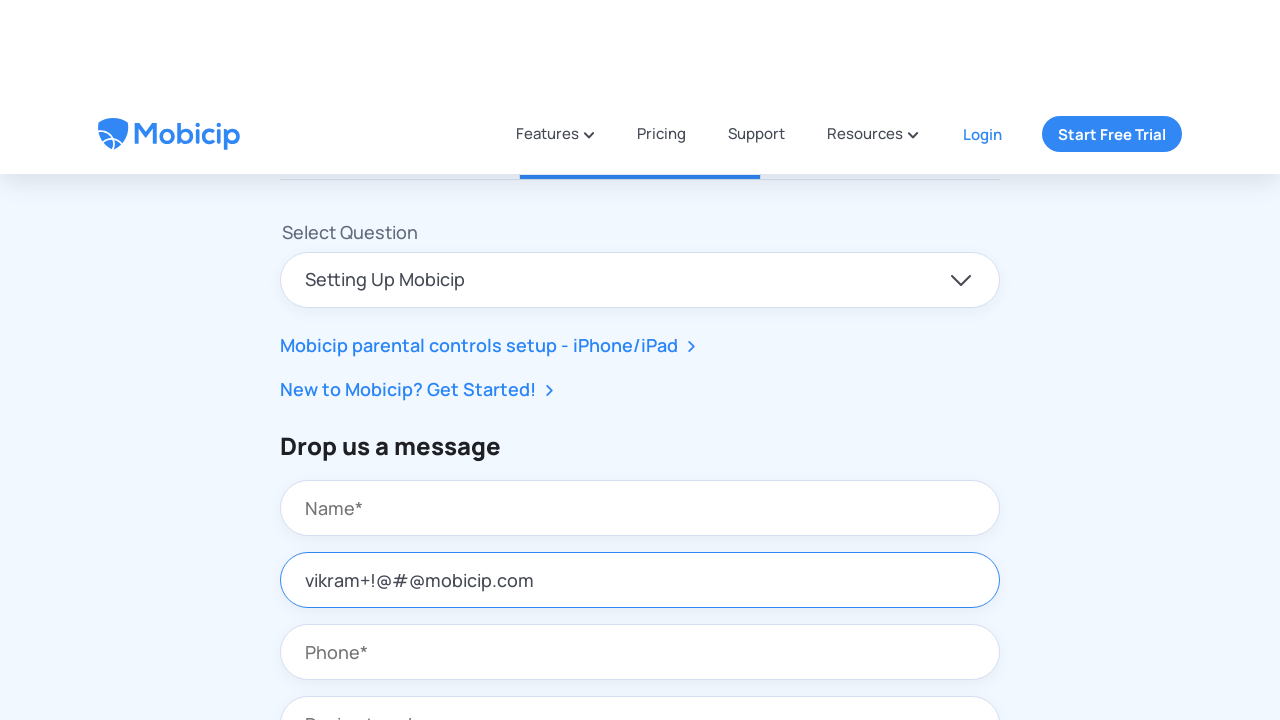

Clicked Submit button to attempt form submission with invalid email at (766, 405) on xpath=//button[text()='Submit']
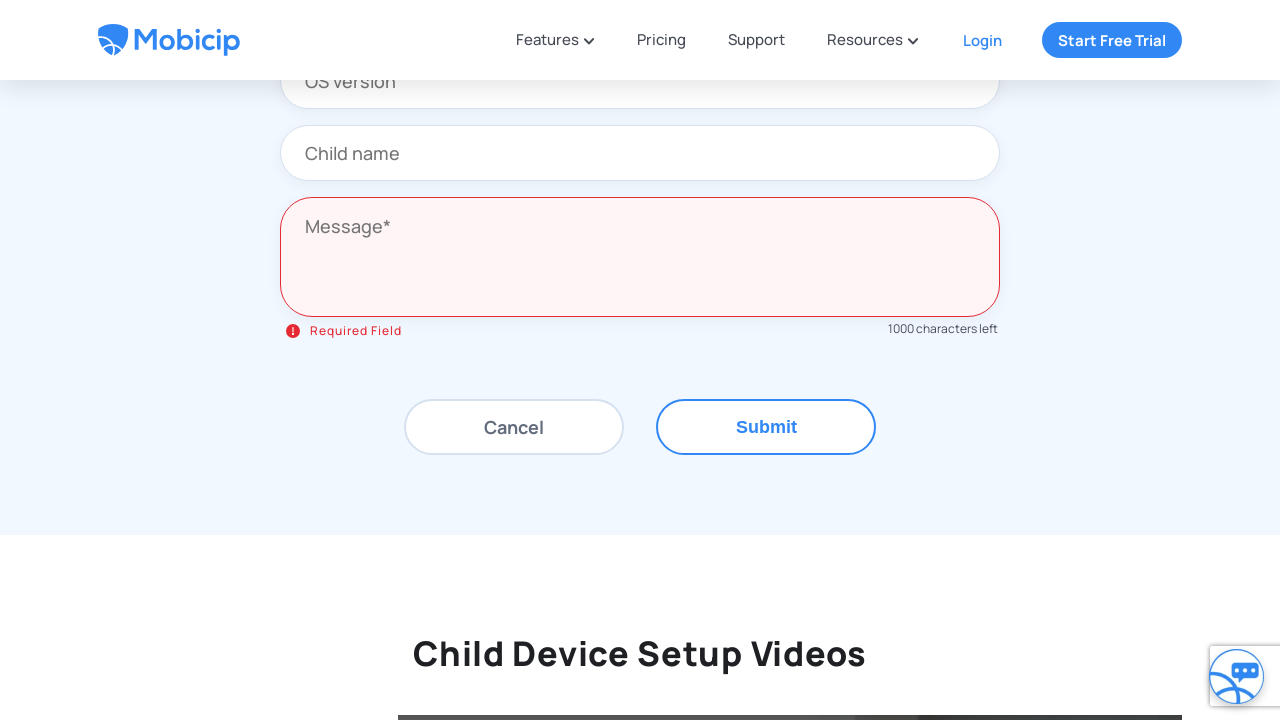

Scrolled up 350 pixels to view error message
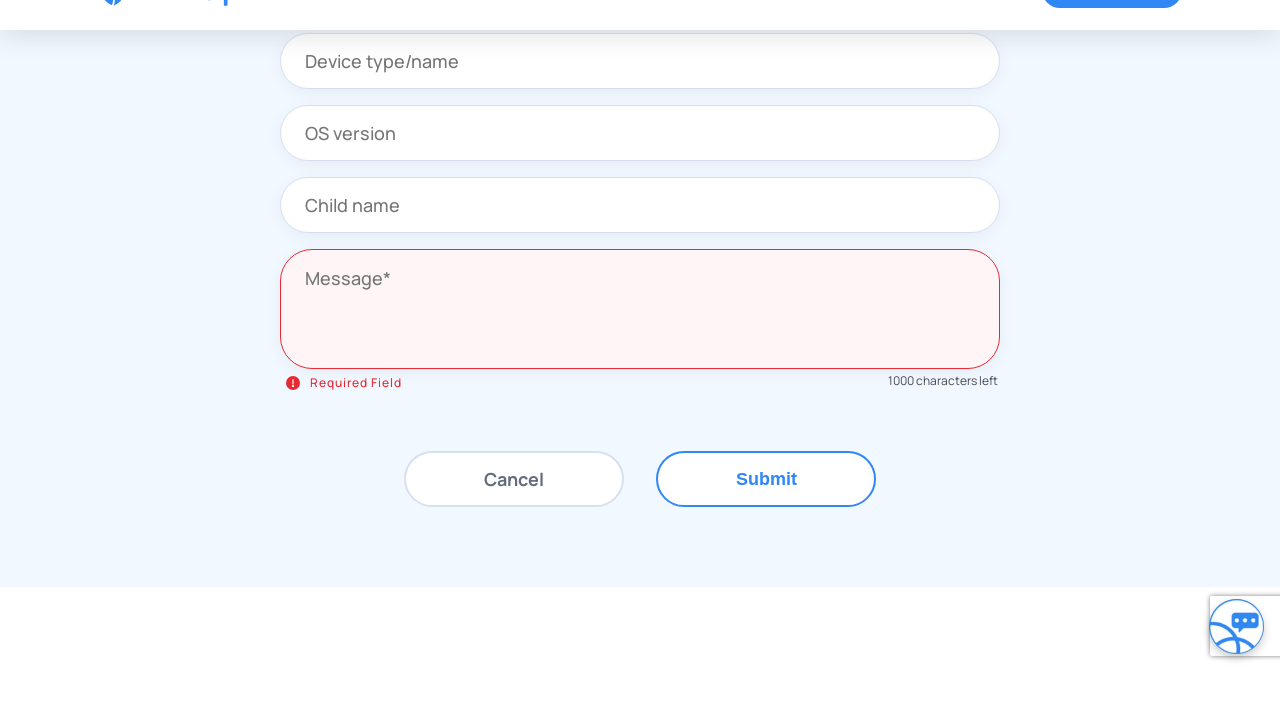

Verified error message 'Invalid Email: Enter a valid email address' appeared
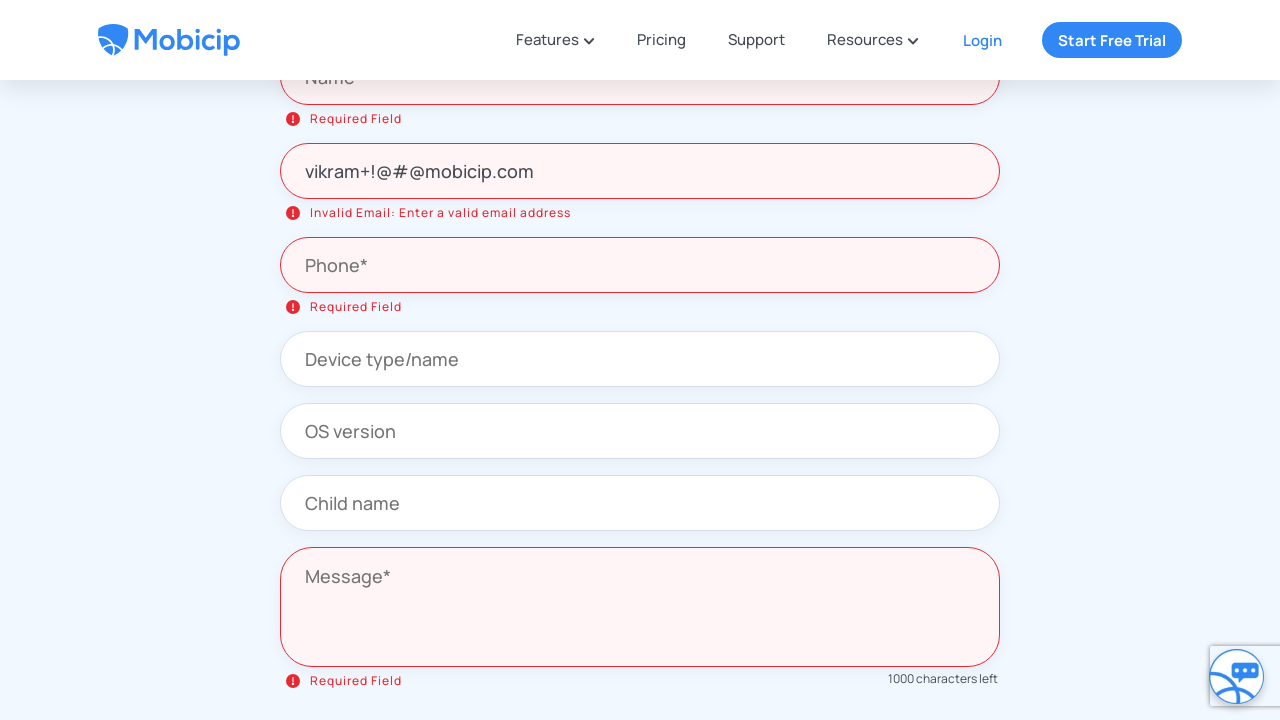

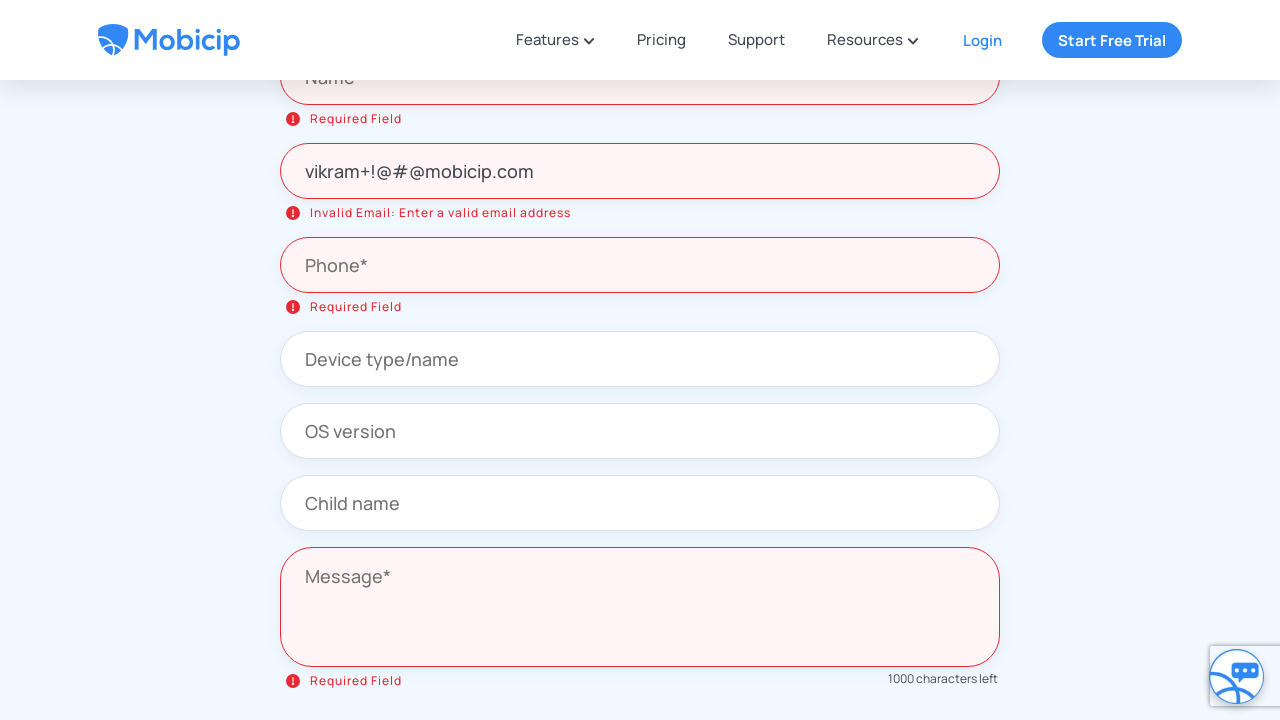